Navigates to text box page and verifies that the Permanent Address input field is visible.

Starting URL: https://demoqa.com/elements

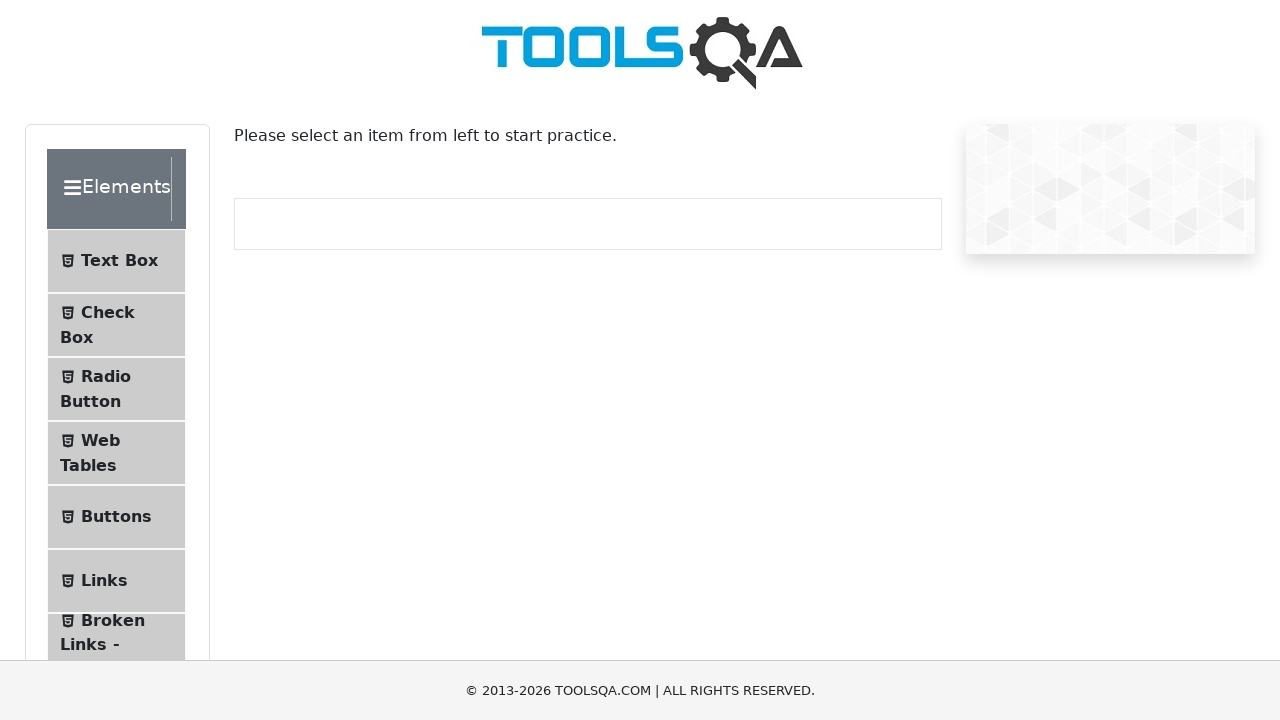

Clicked on Text Box menu item at (119, 261) on internal:text="Text Box"i
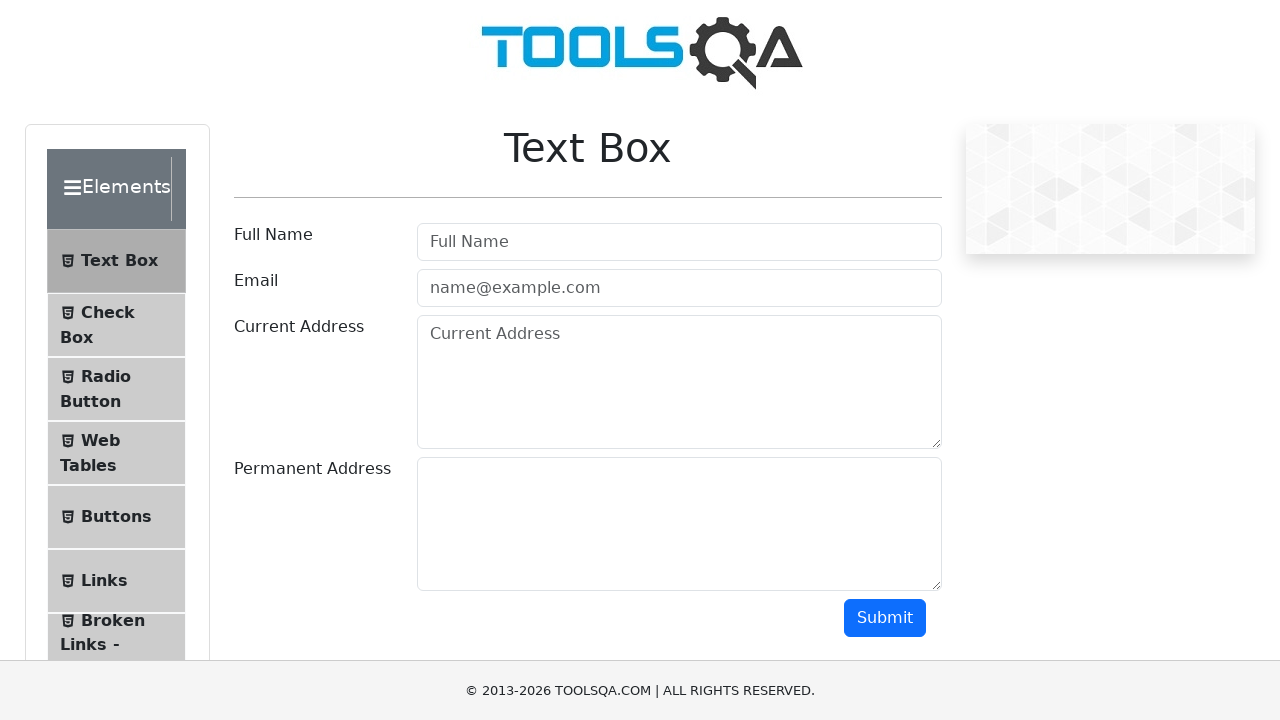

Navigated to text-box page
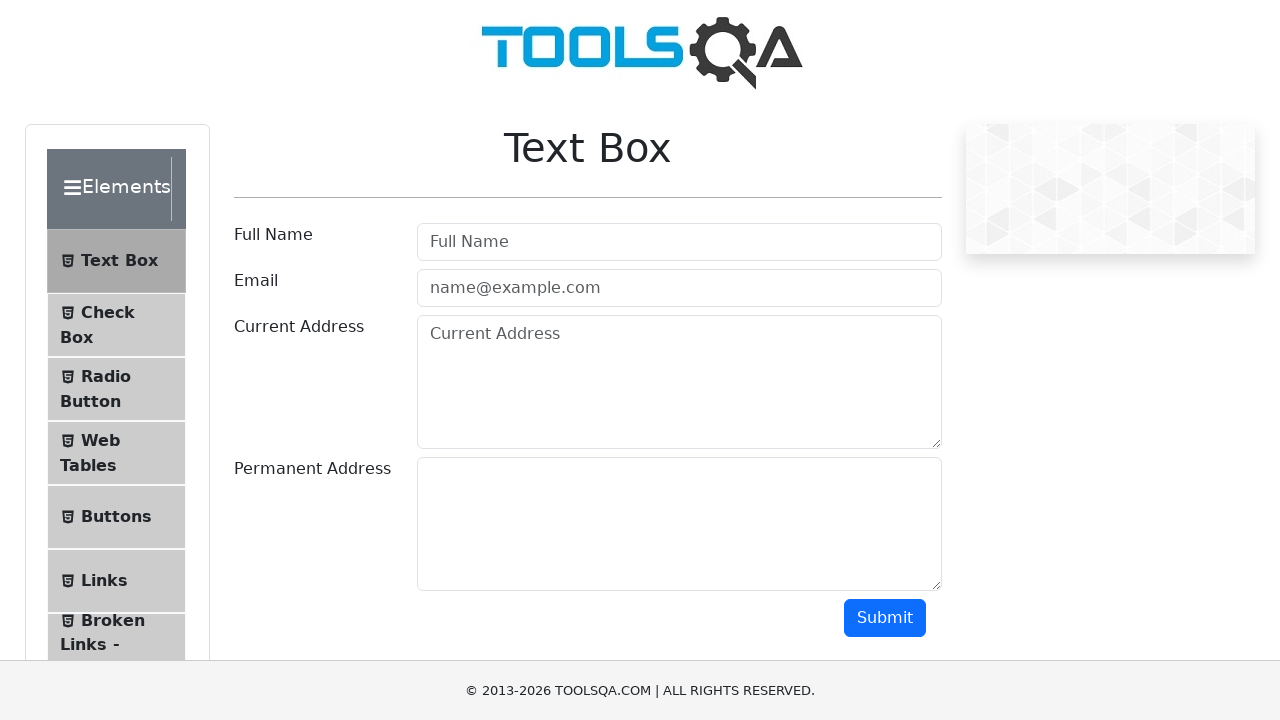

Verified Permanent Address input field is visible
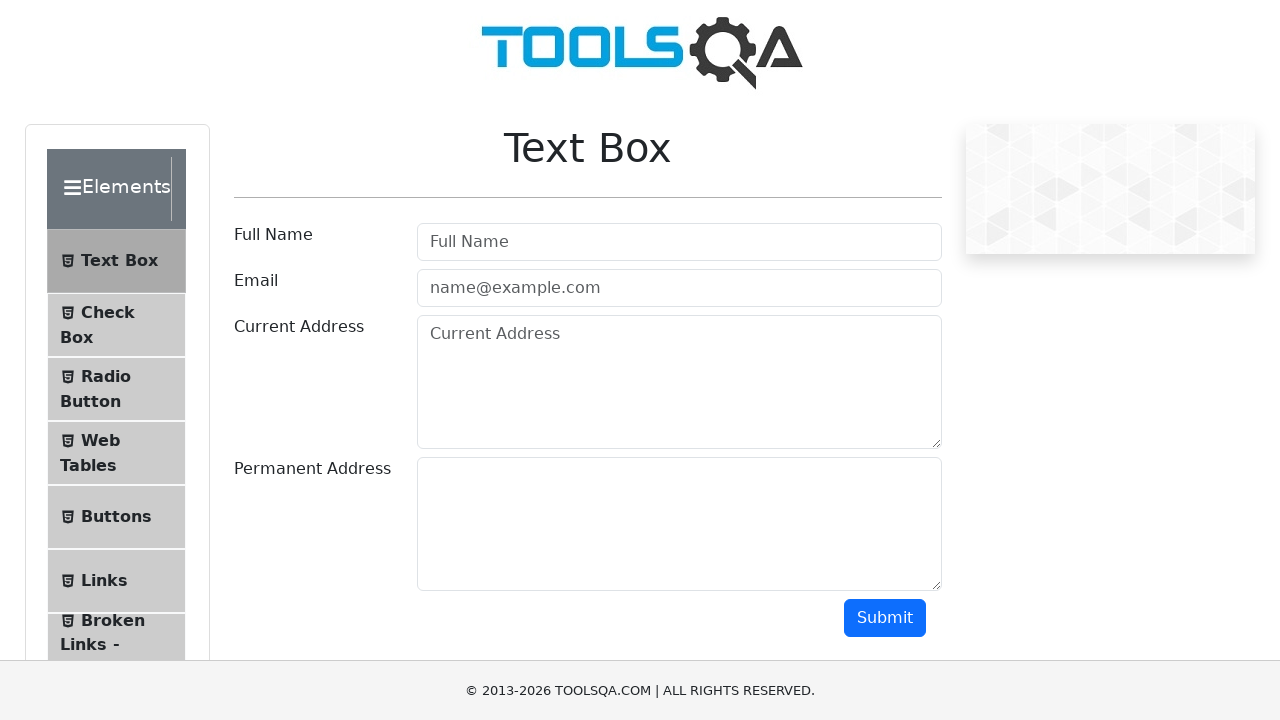

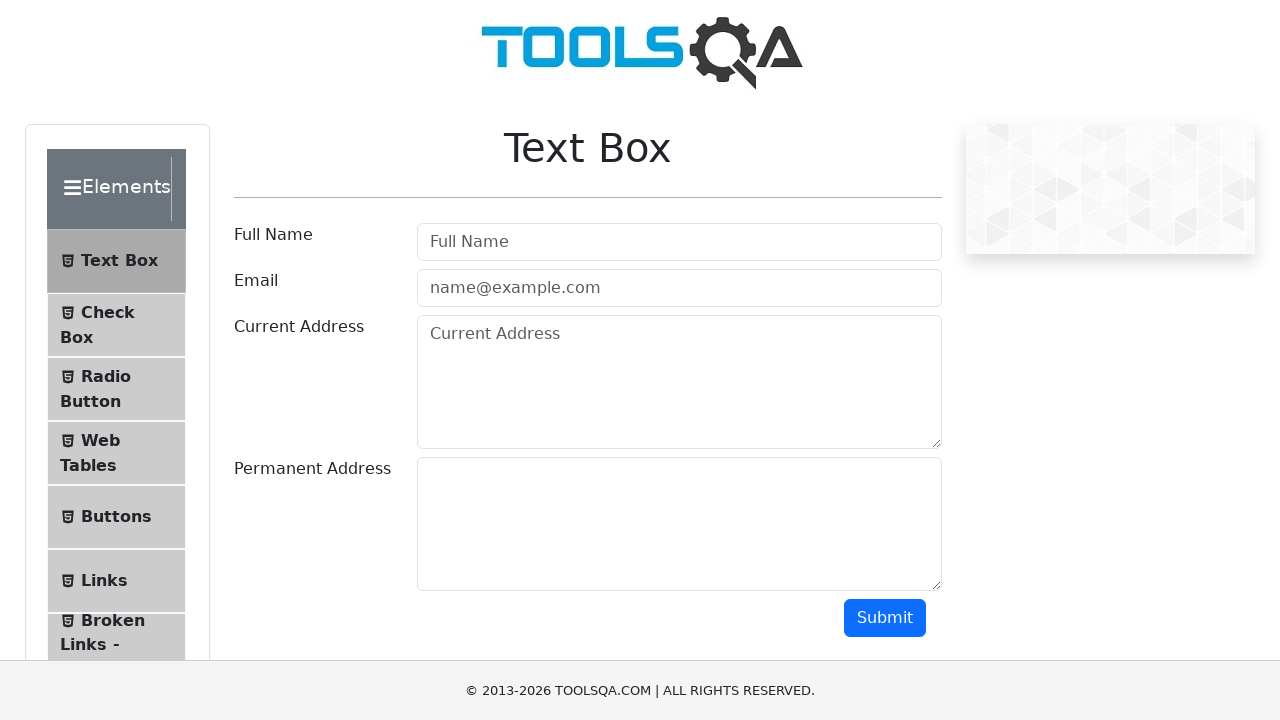